Tests passenger count dropdown functionality by opening the dropdown, incrementing adult passenger count multiple times, decrementing once, and closing the dropdown to verify the final selection.

Starting URL: https://rahulshettyacademy.com/dropdownsPractise/

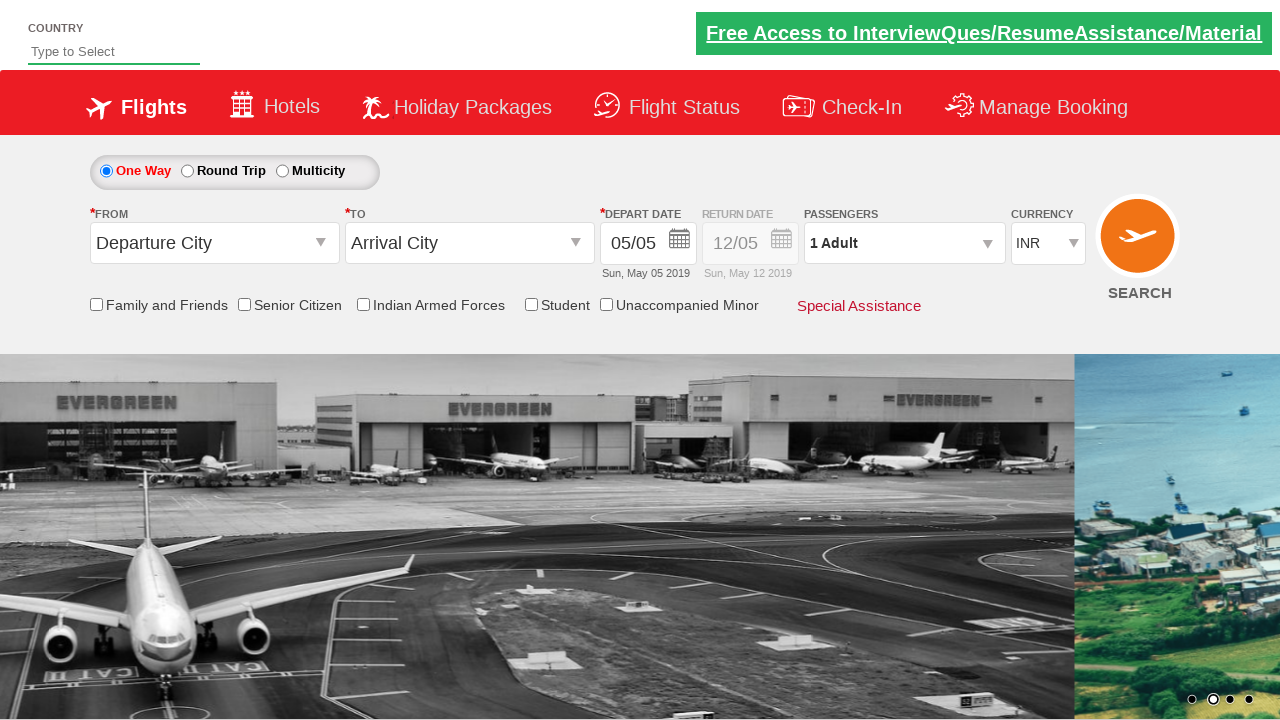

Clicked to open passenger info dropdown at (904, 243) on #divpaxinfo
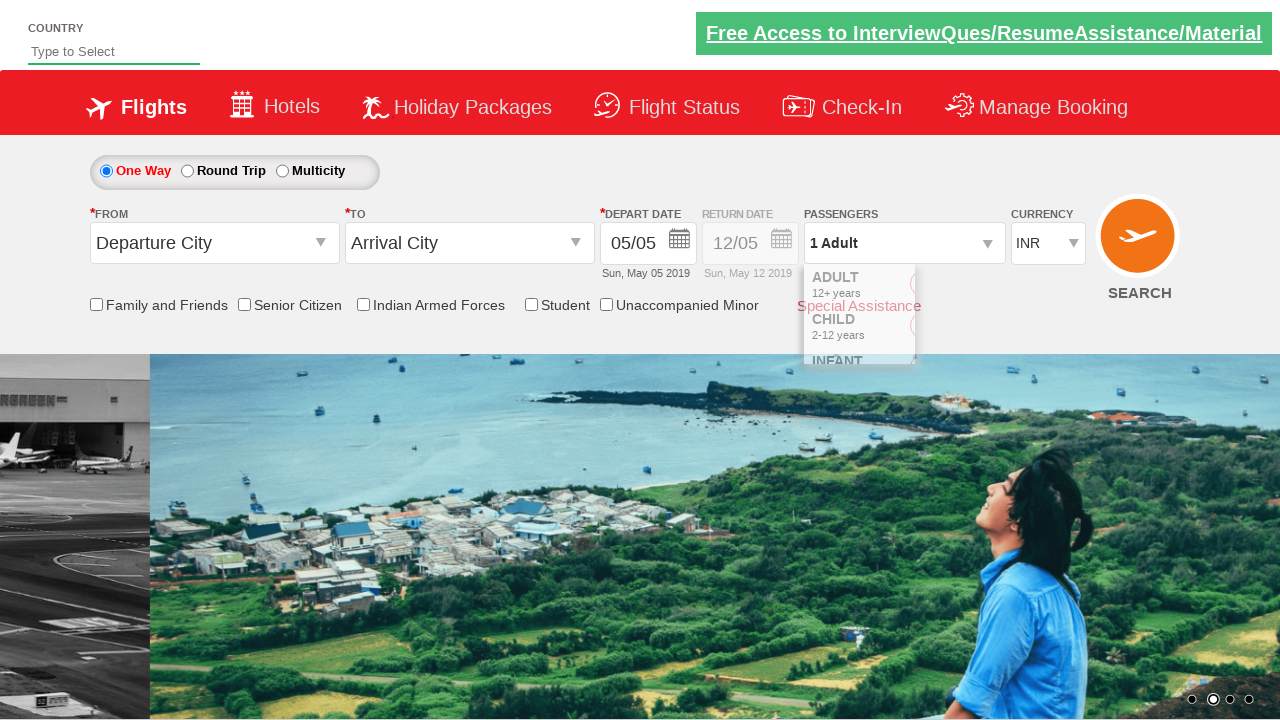

Waited for increment adult button to become visible
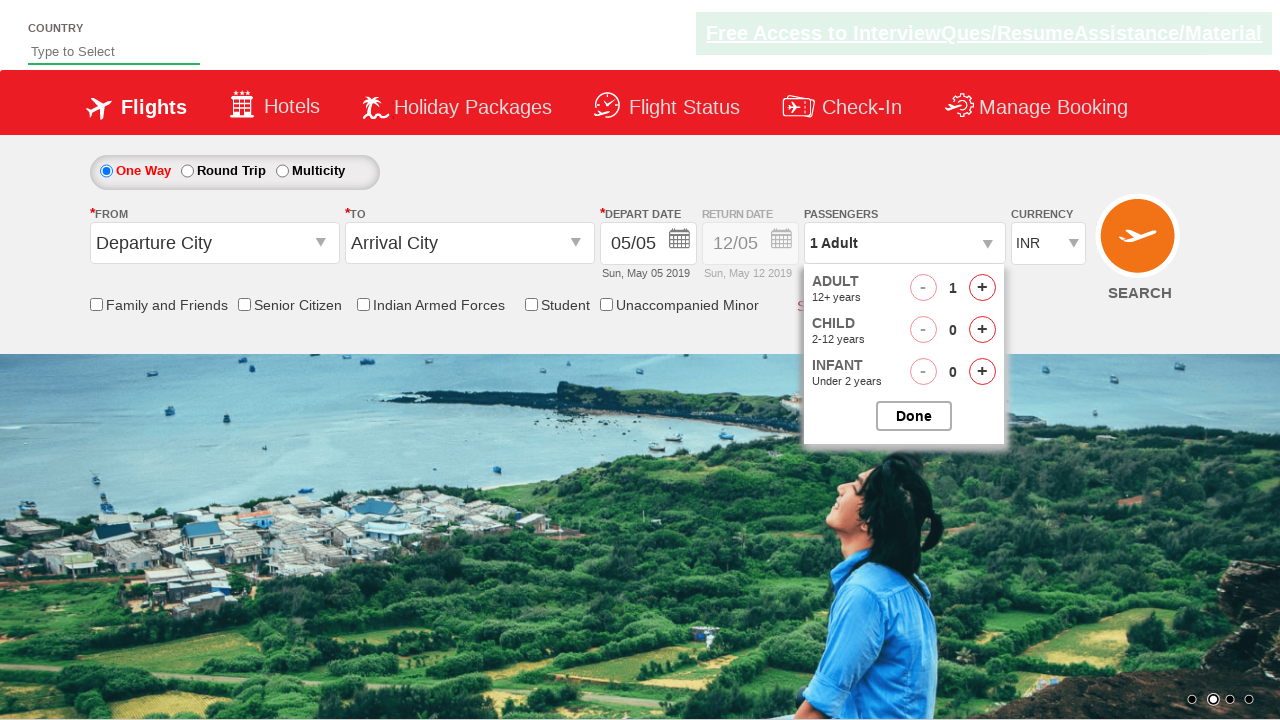

Incremented adult passenger count (iteration 1 of 8) at (982, 288) on #hrefIncAdt
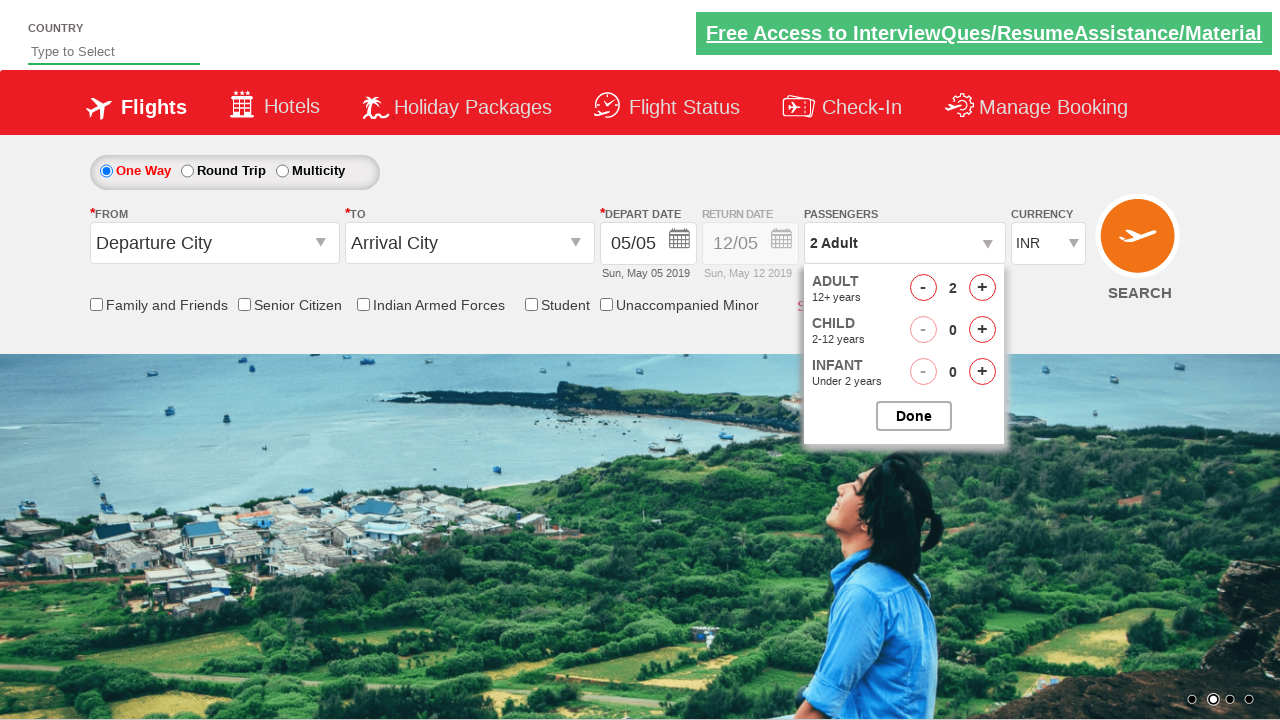

Incremented adult passenger count (iteration 2 of 8) at (982, 288) on #hrefIncAdt
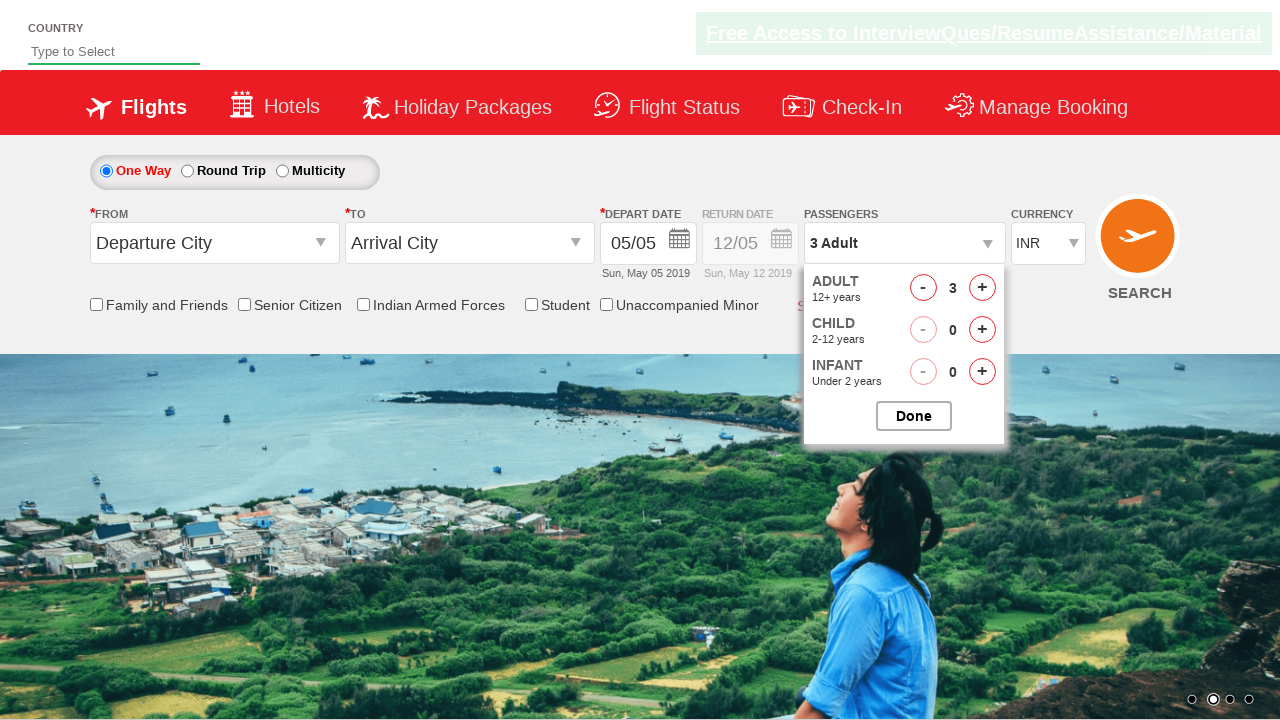

Incremented adult passenger count (iteration 3 of 8) at (982, 288) on #hrefIncAdt
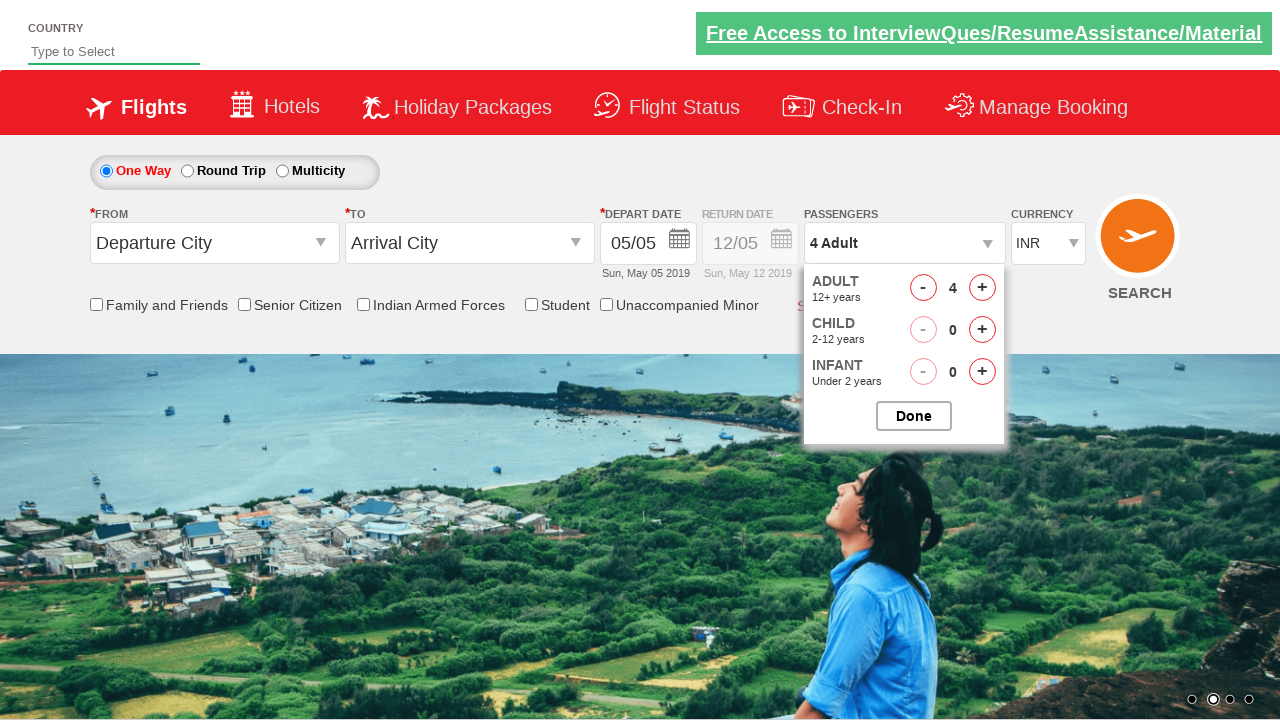

Incremented adult passenger count (iteration 4 of 8) at (982, 288) on #hrefIncAdt
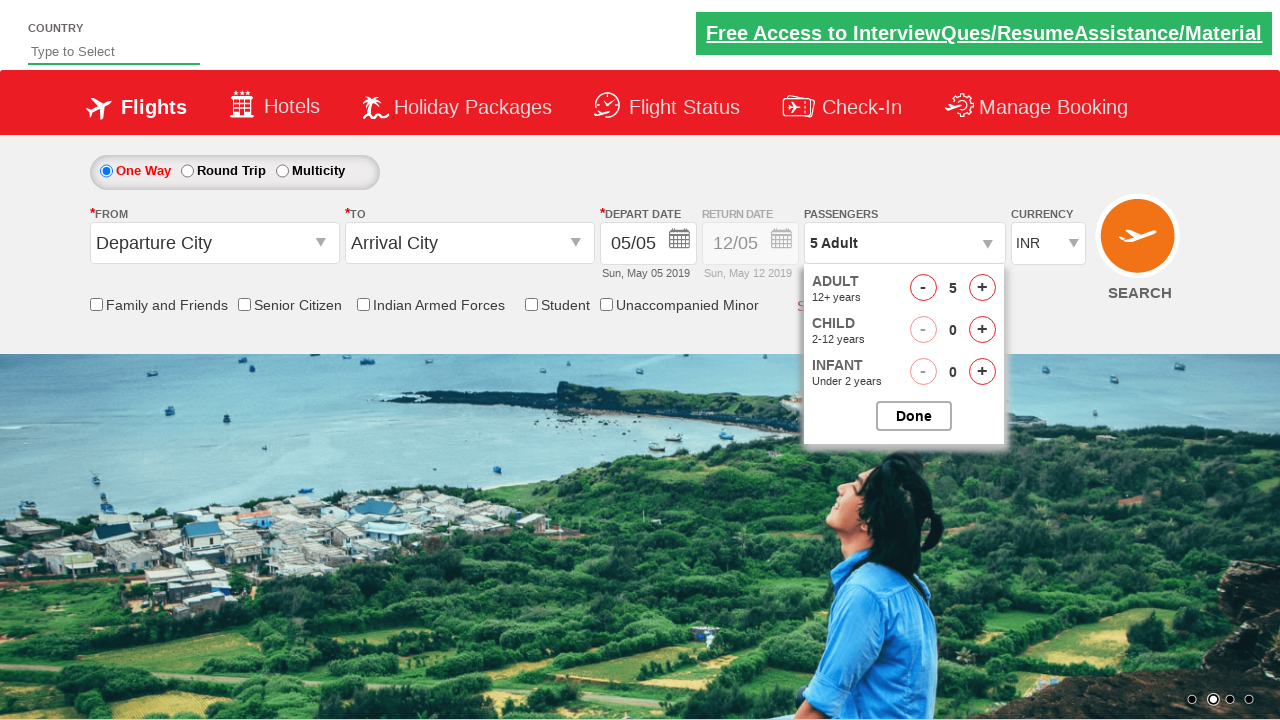

Incremented adult passenger count (iteration 5 of 8) at (982, 288) on #hrefIncAdt
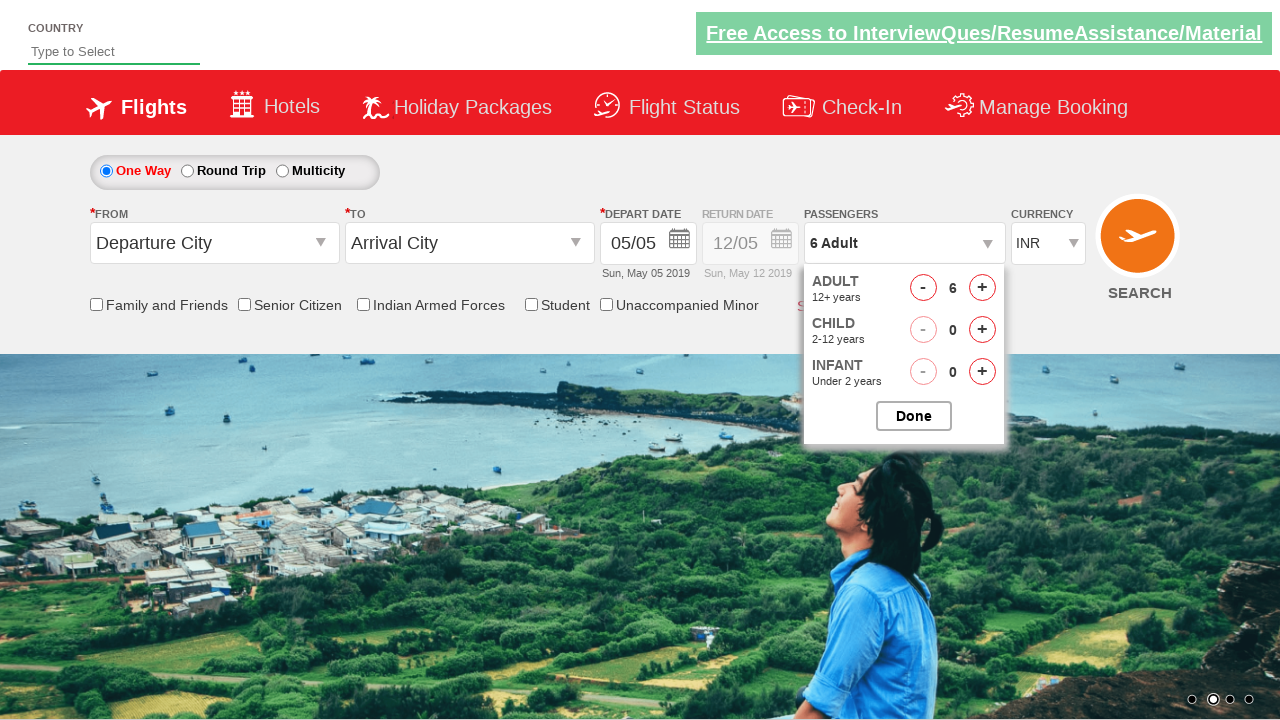

Incremented adult passenger count (iteration 6 of 8) at (982, 288) on #hrefIncAdt
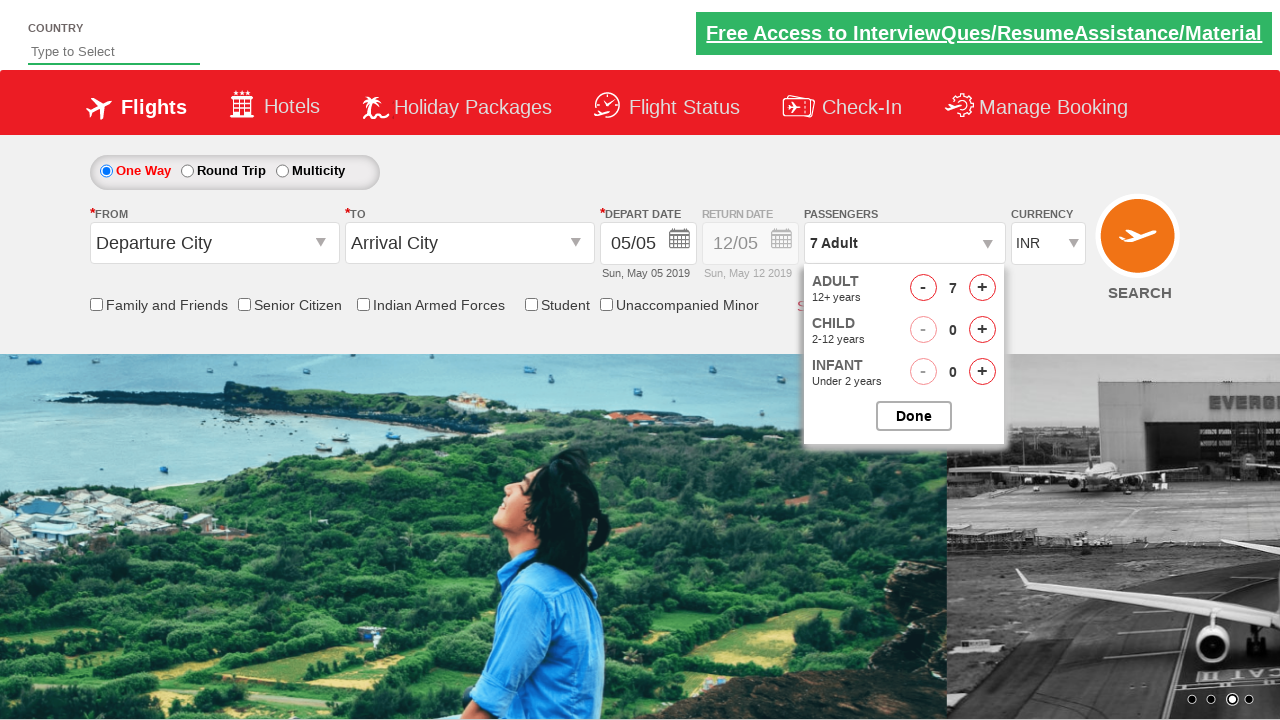

Incremented adult passenger count (iteration 7 of 8) at (982, 288) on #hrefIncAdt
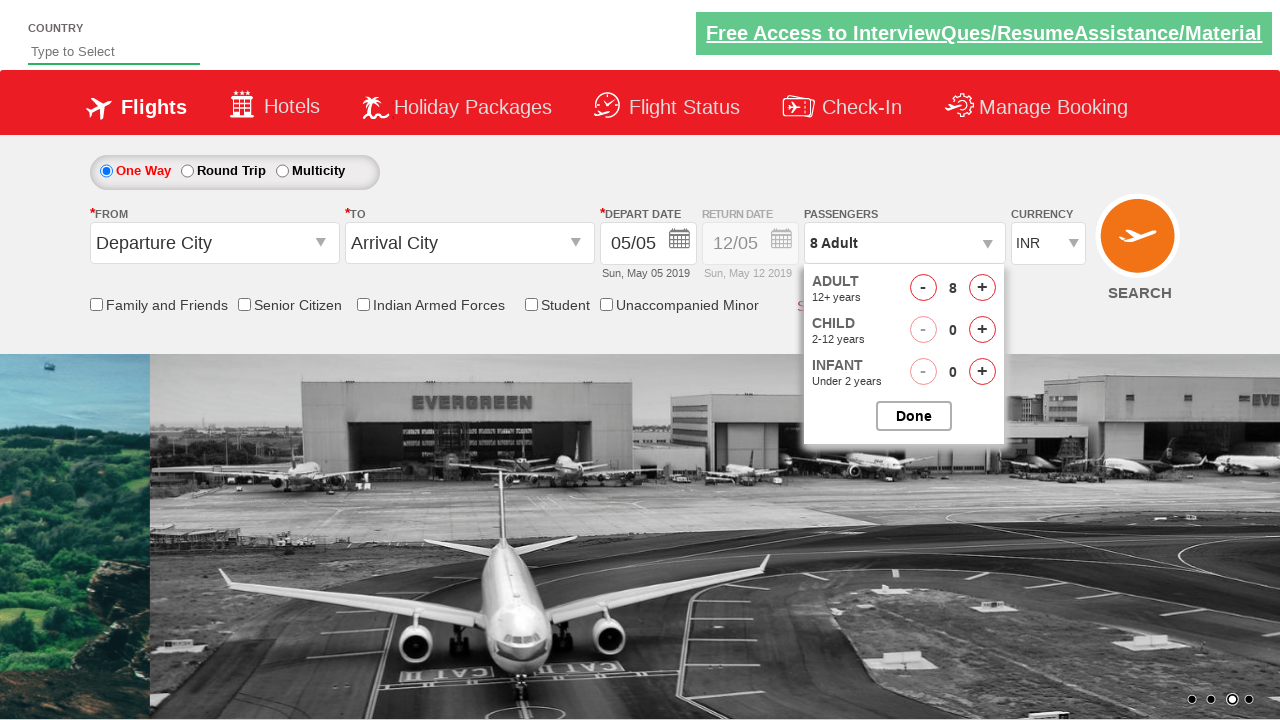

Incremented adult passenger count (iteration 8 of 8) at (982, 288) on #hrefIncAdt
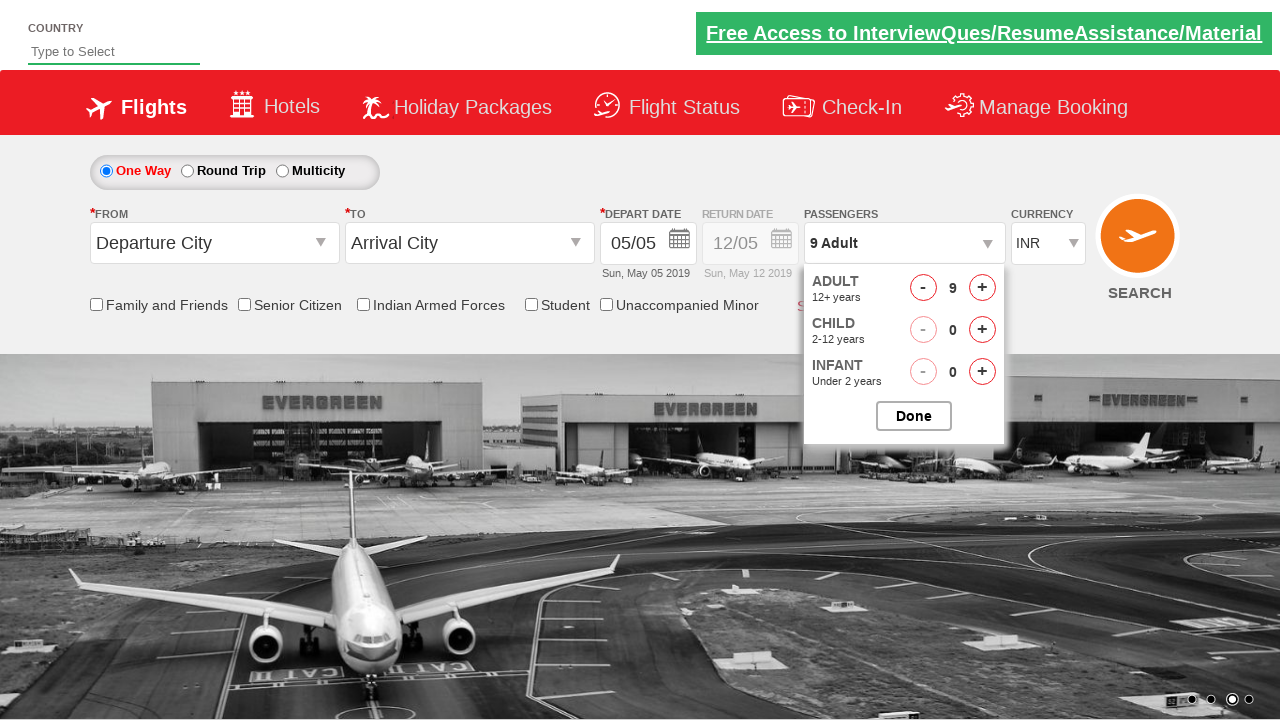

Decremented adult passenger count once at (923, 288) on #hrefDecAdt
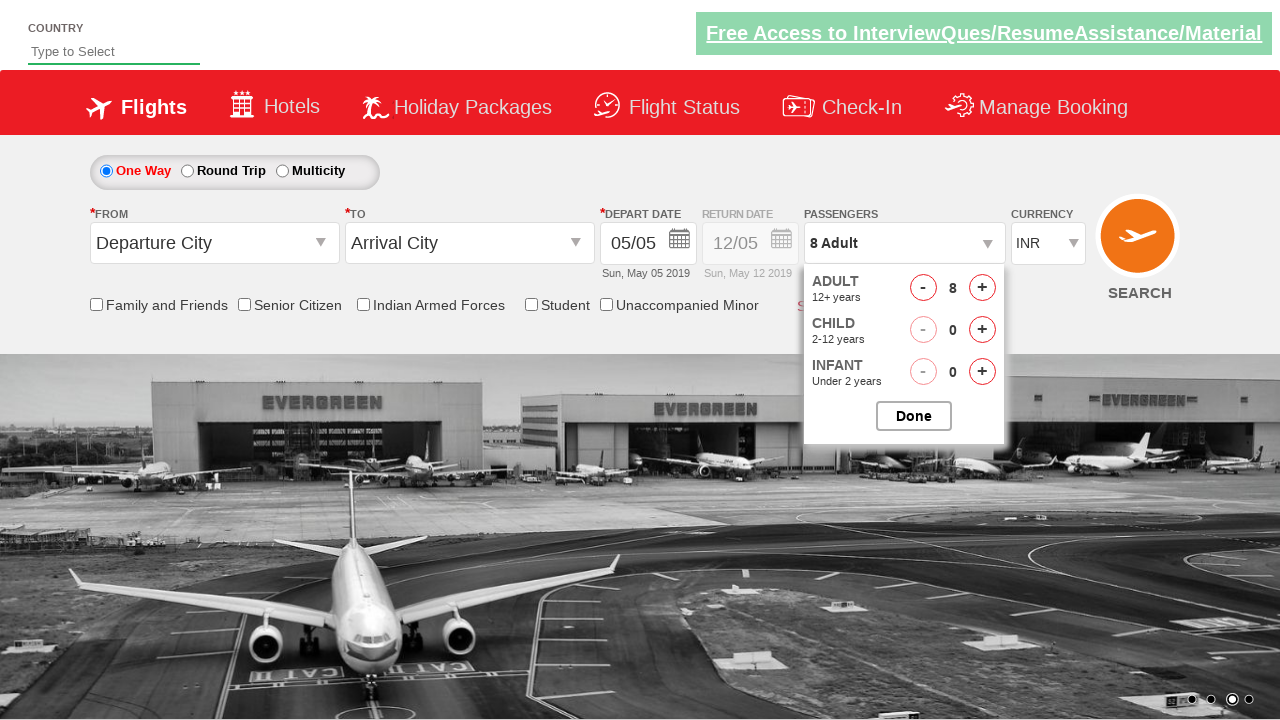

Clicked to close passenger options dropdown at (914, 416) on #btnclosepaxoption
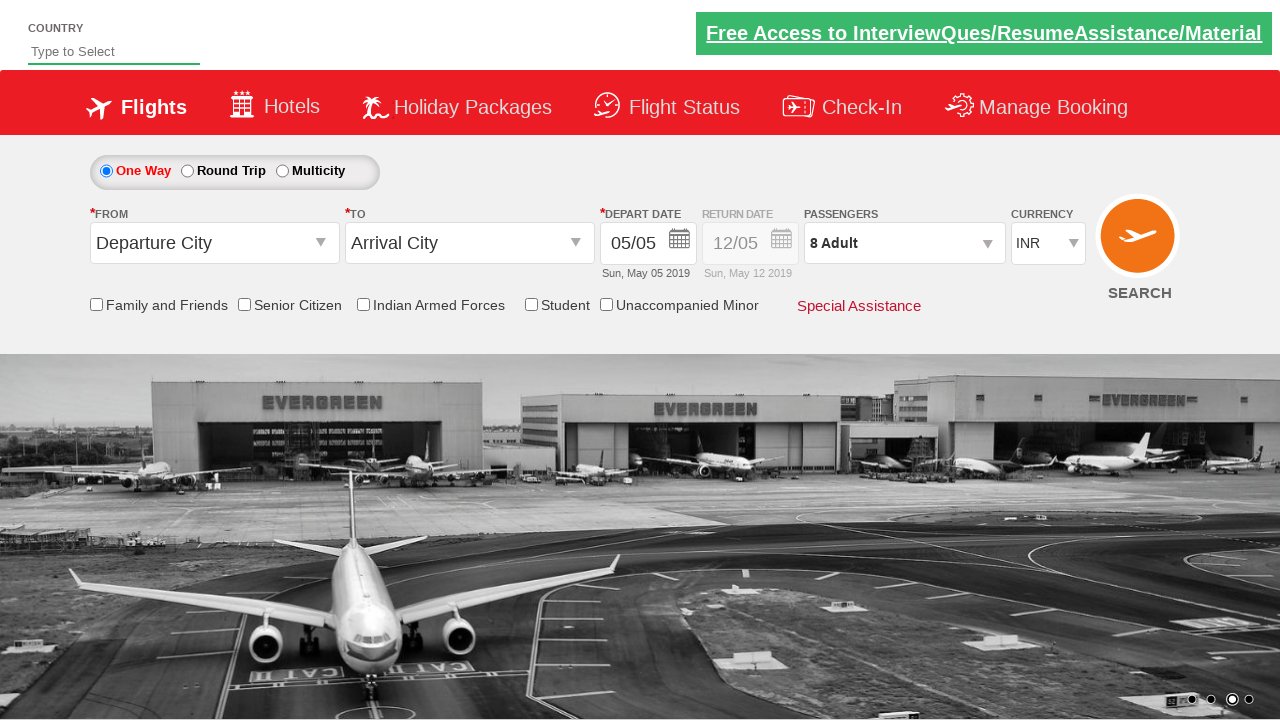

Verified dropdown closed and passenger info text updated
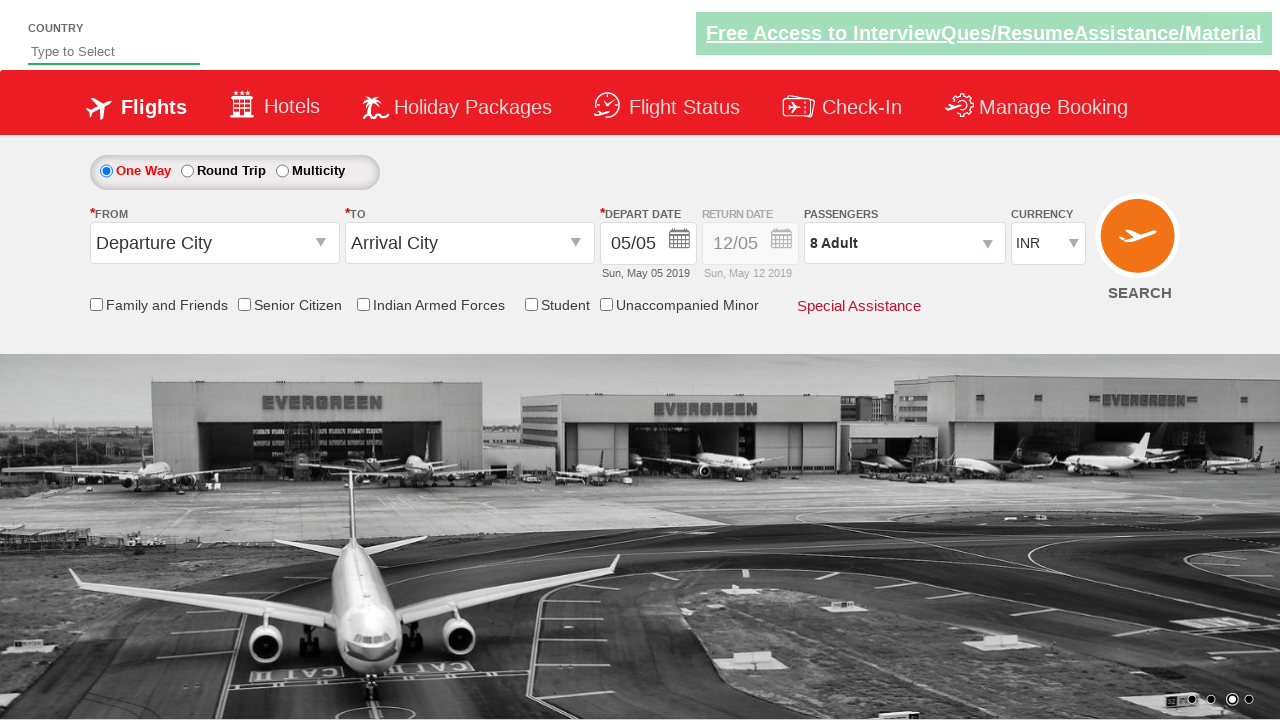

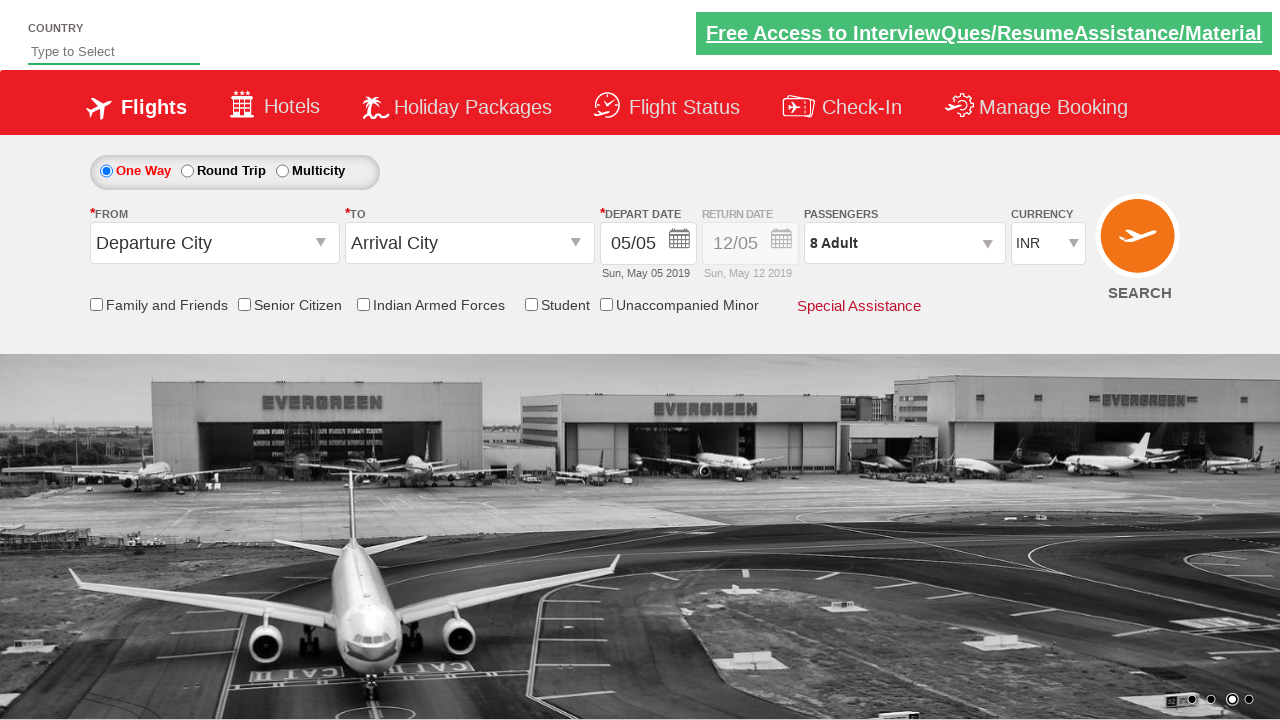